Navigates to a registration demo page and scrolls down the page to view content below the fold.

Starting URL: https://demo.automationtesting.in/Register.html

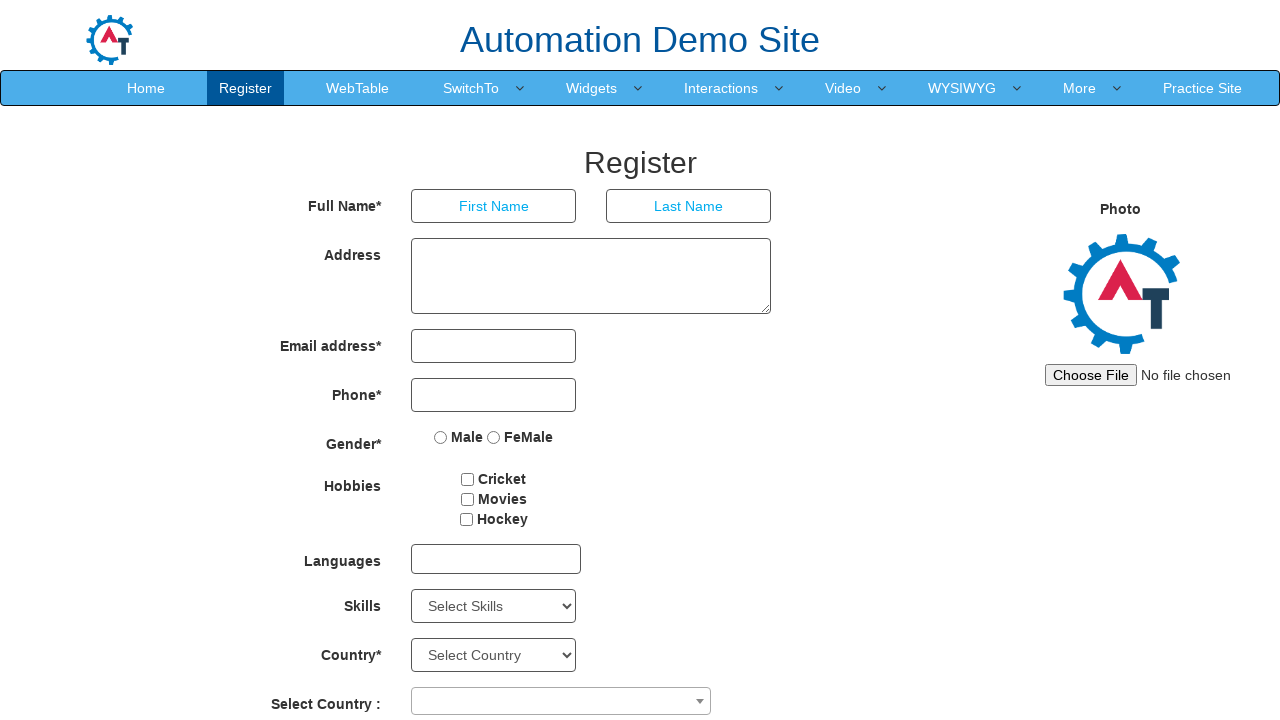

Waited for page to load (domcontentloaded state)
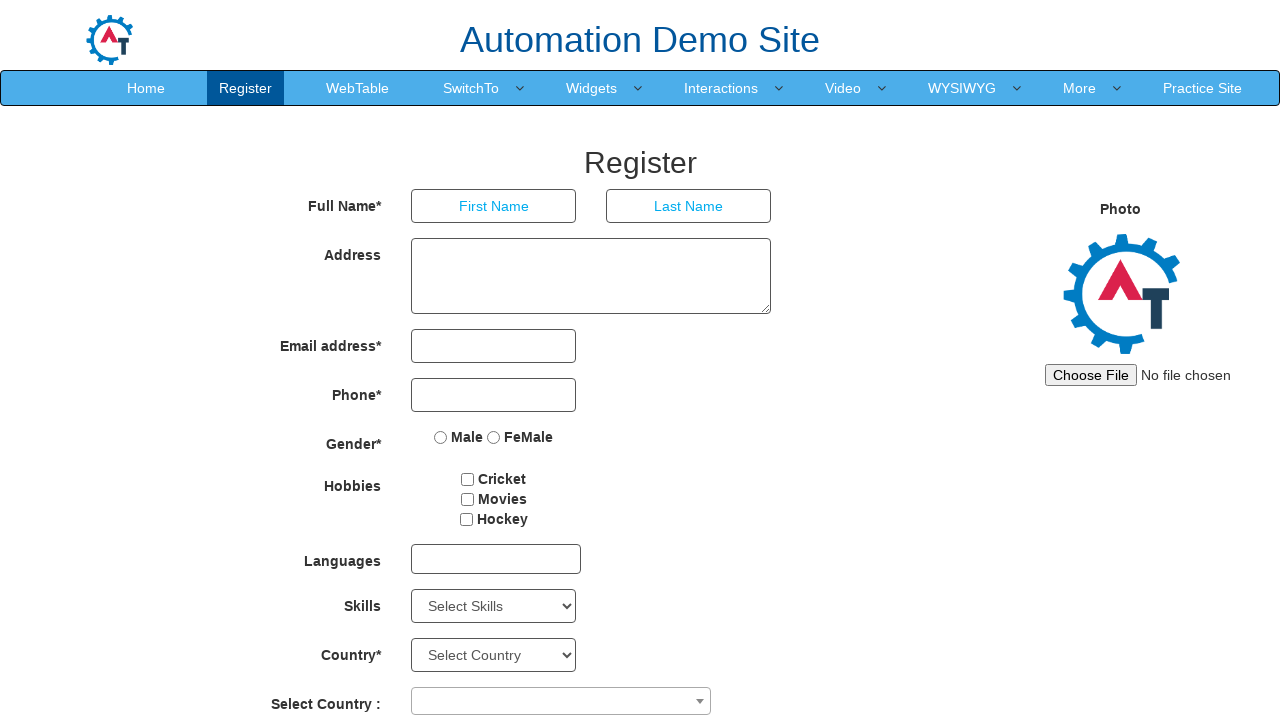

Scrolled down the page by 1000 pixels
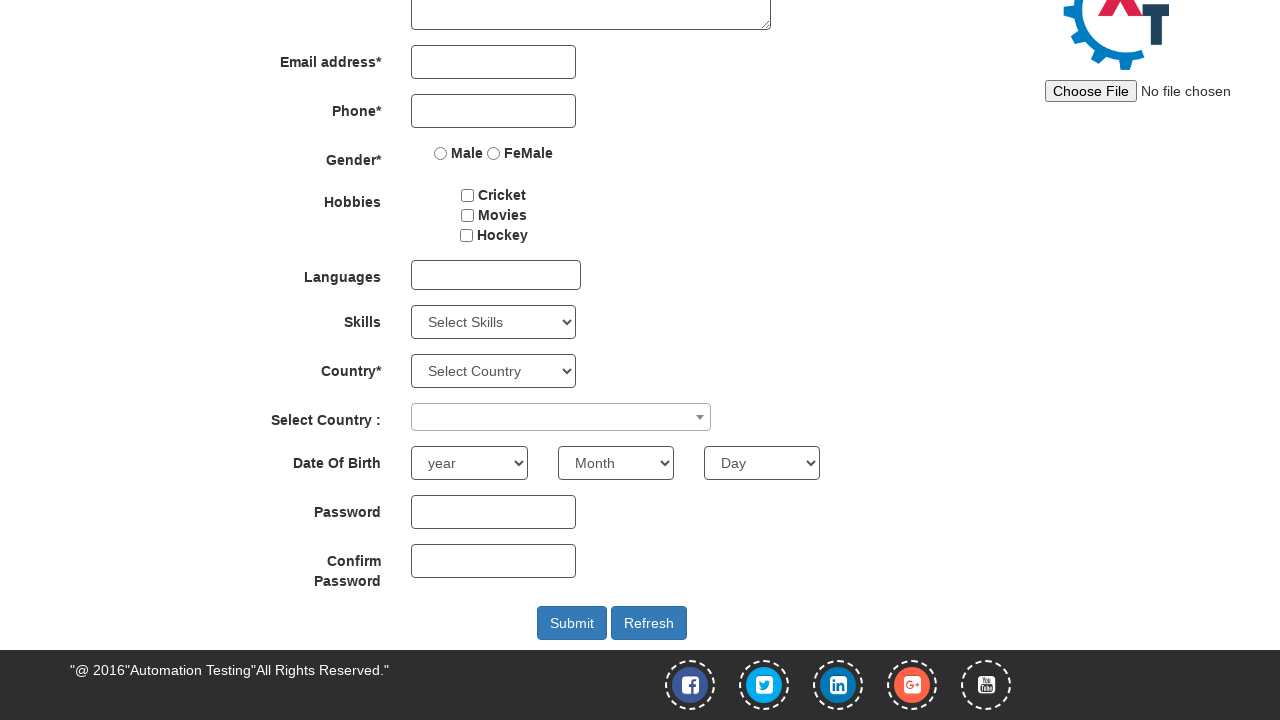

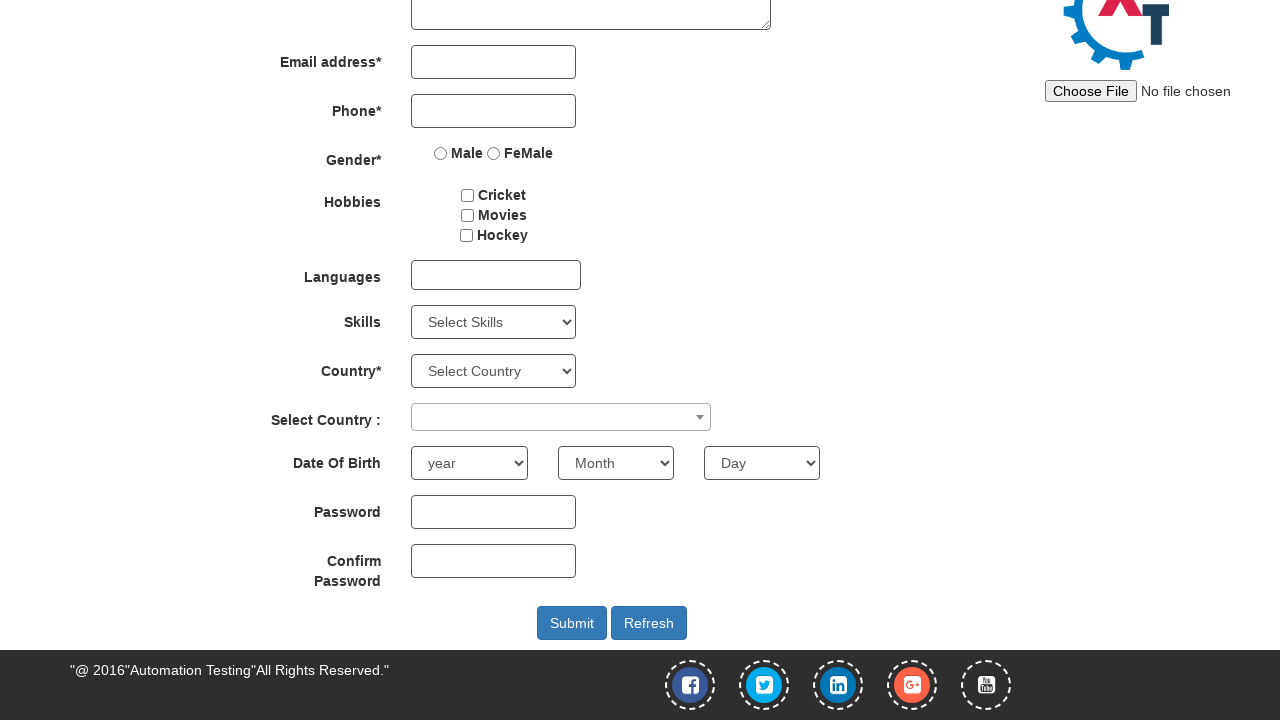